Tests reading a value from an element's attribute, calculating an answer, filling a form, and submitting with checkbox and radio selections

Starting URL: http://suninjuly.github.io/get_attribute.html

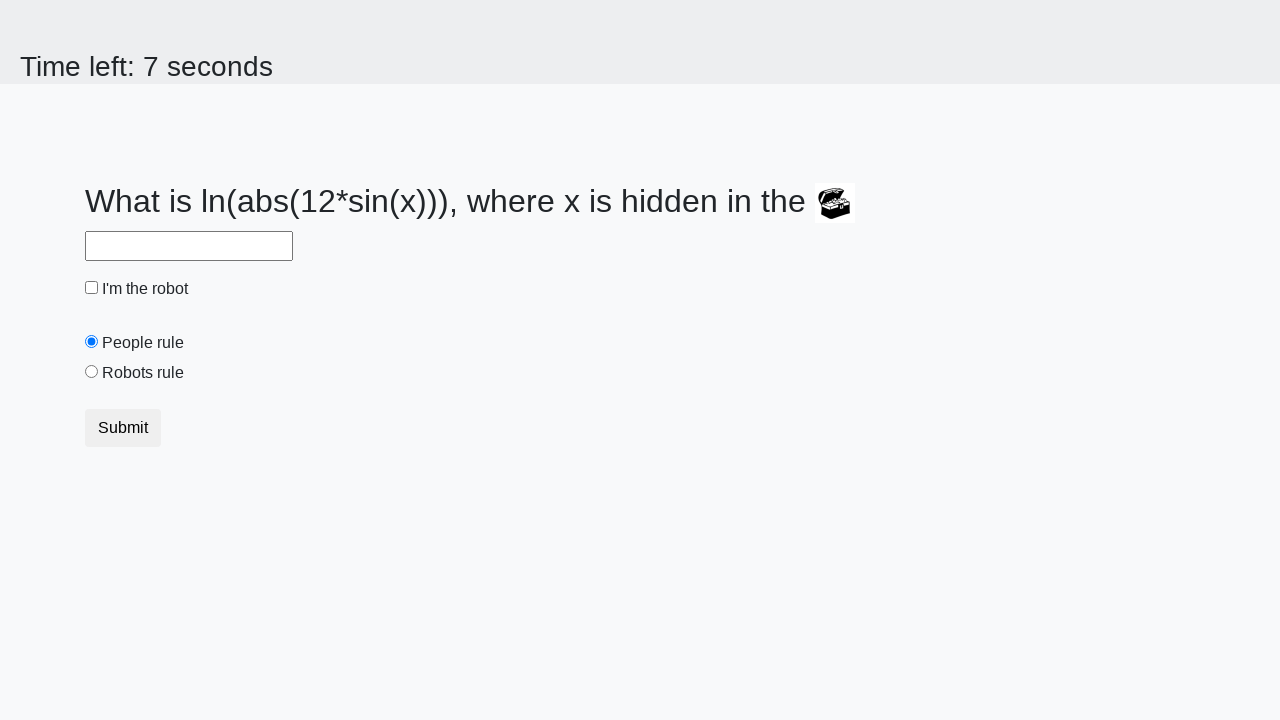

Retrieved 'valuex' attribute from treasure image element
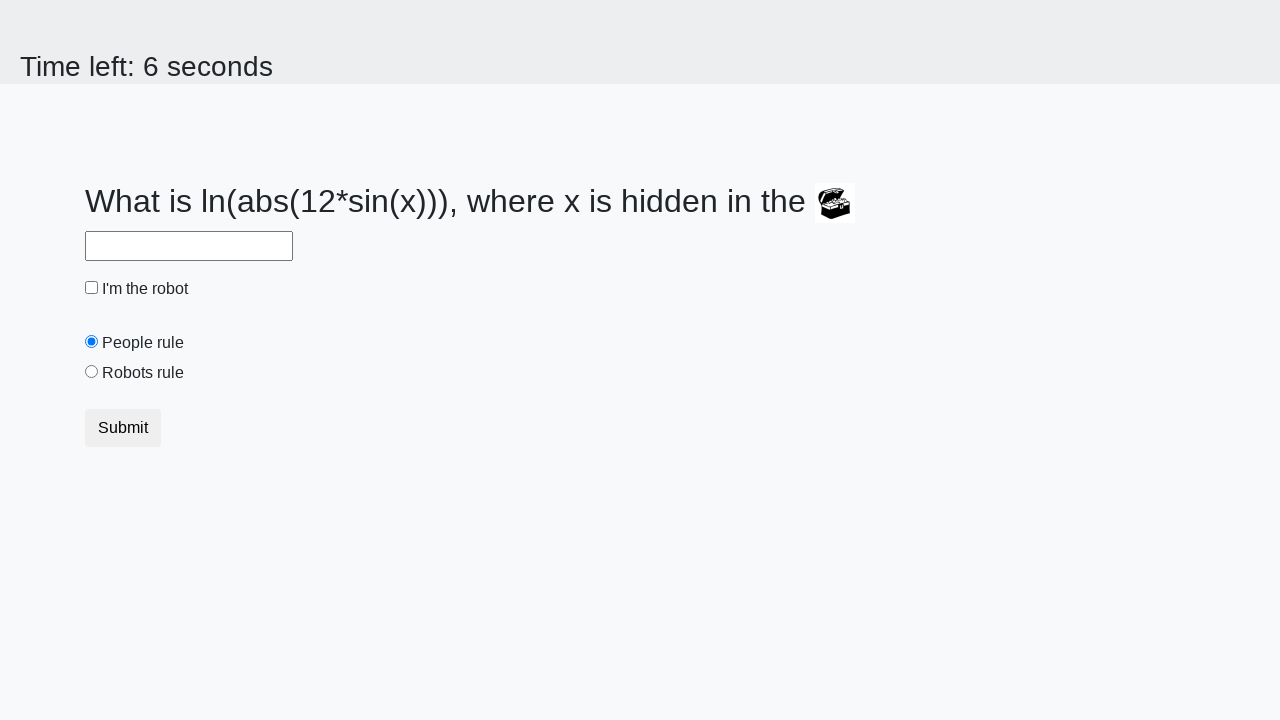

Calculated answer using logarithm and sine function
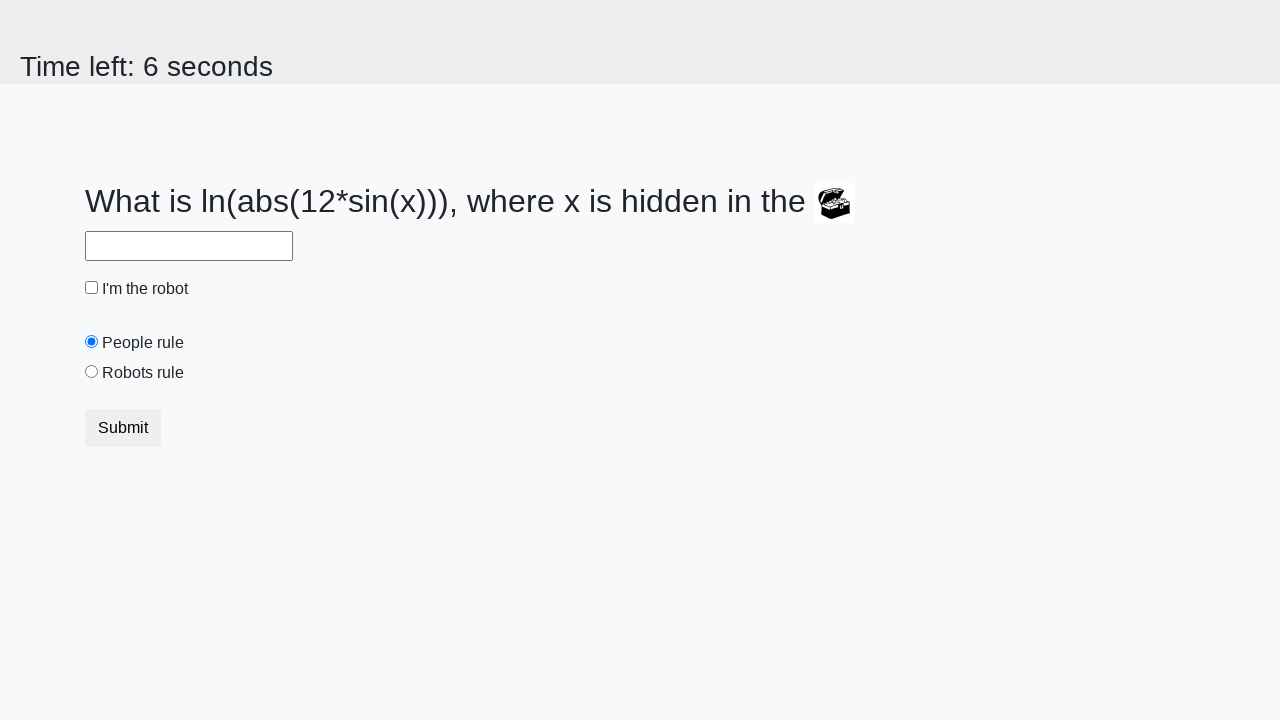

Filled answer field with calculated value on #answer
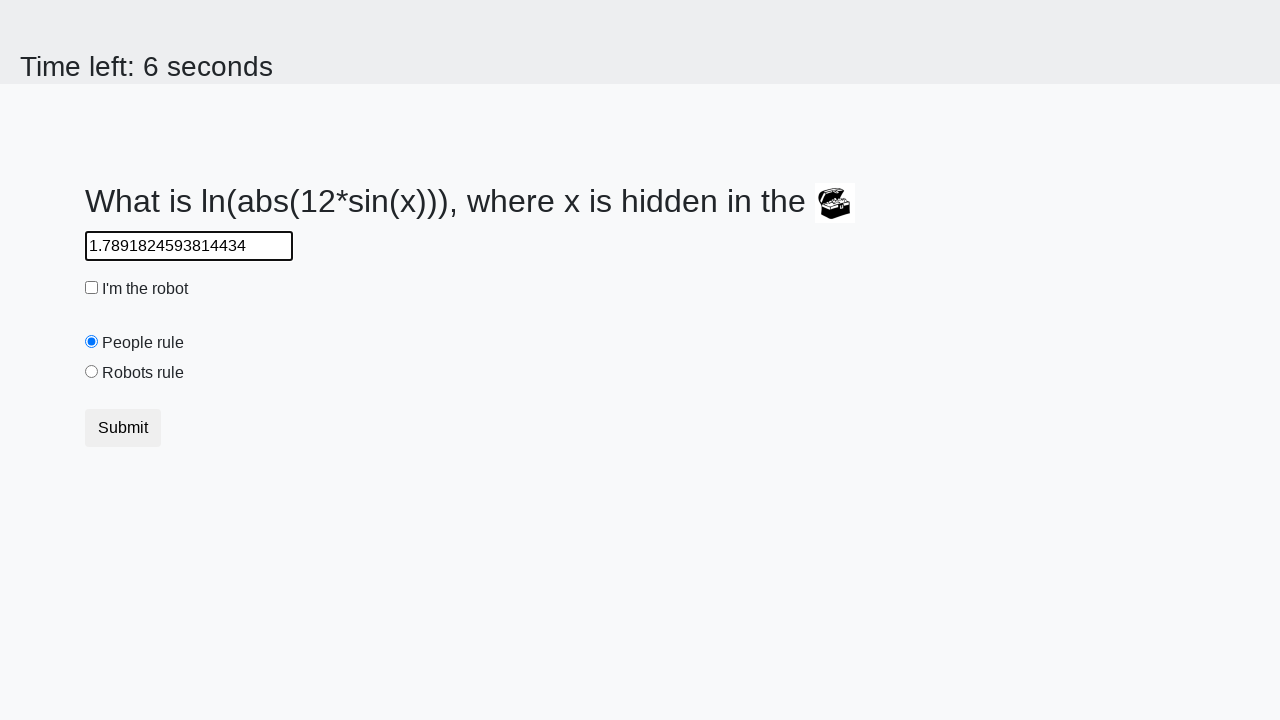

Clicked robot checkbox at (92, 288) on #robotCheckbox
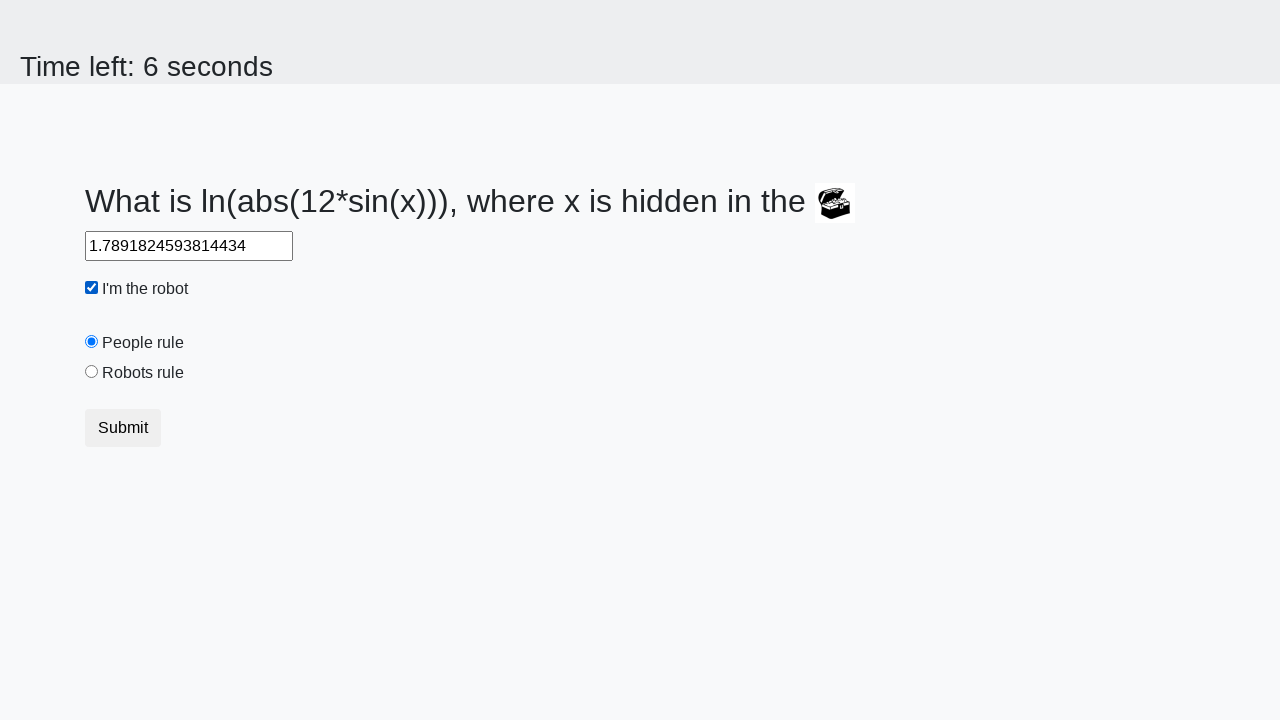

Selected 'robots rule' radio button at (92, 372) on #robotsRule
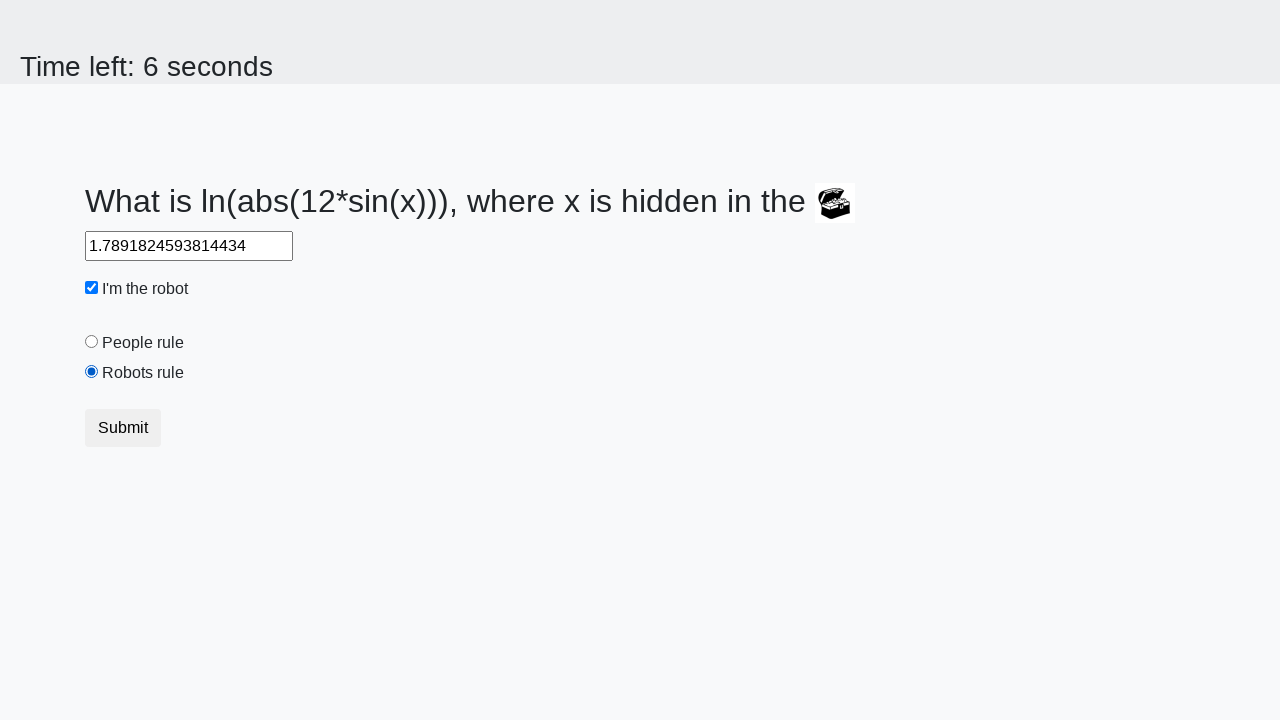

Clicked submit button to complete form at (123, 428) on button
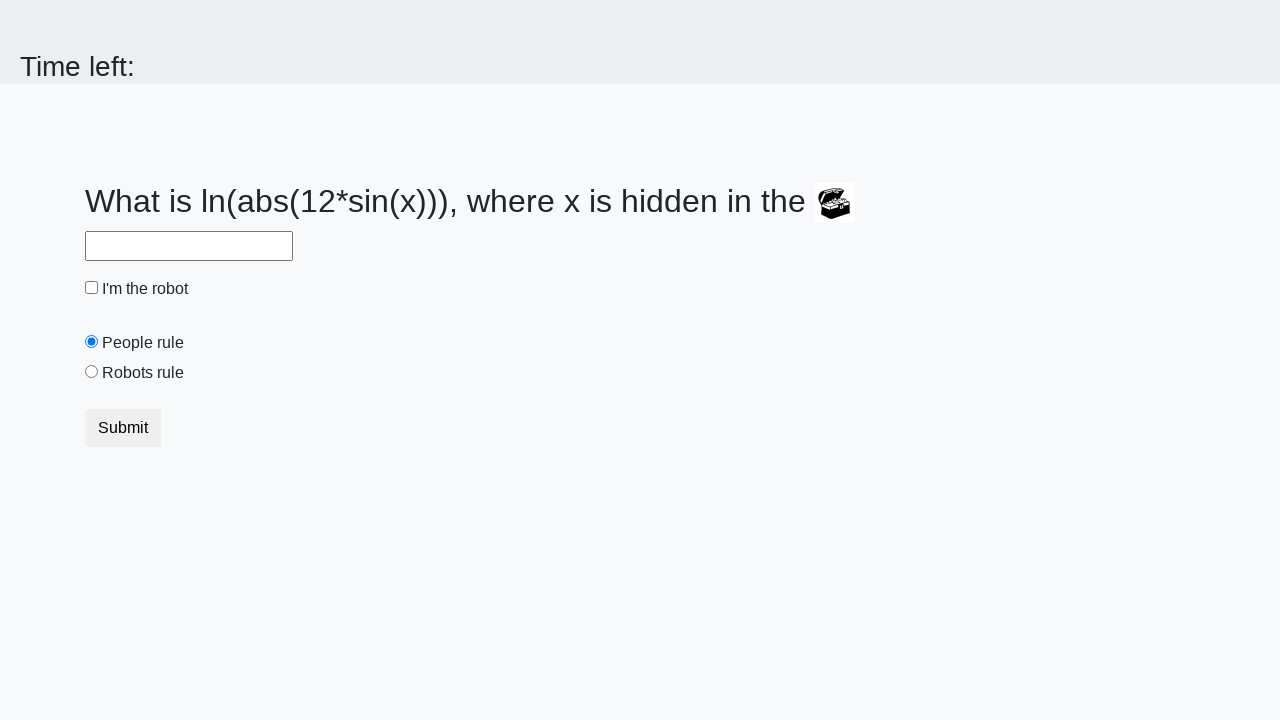

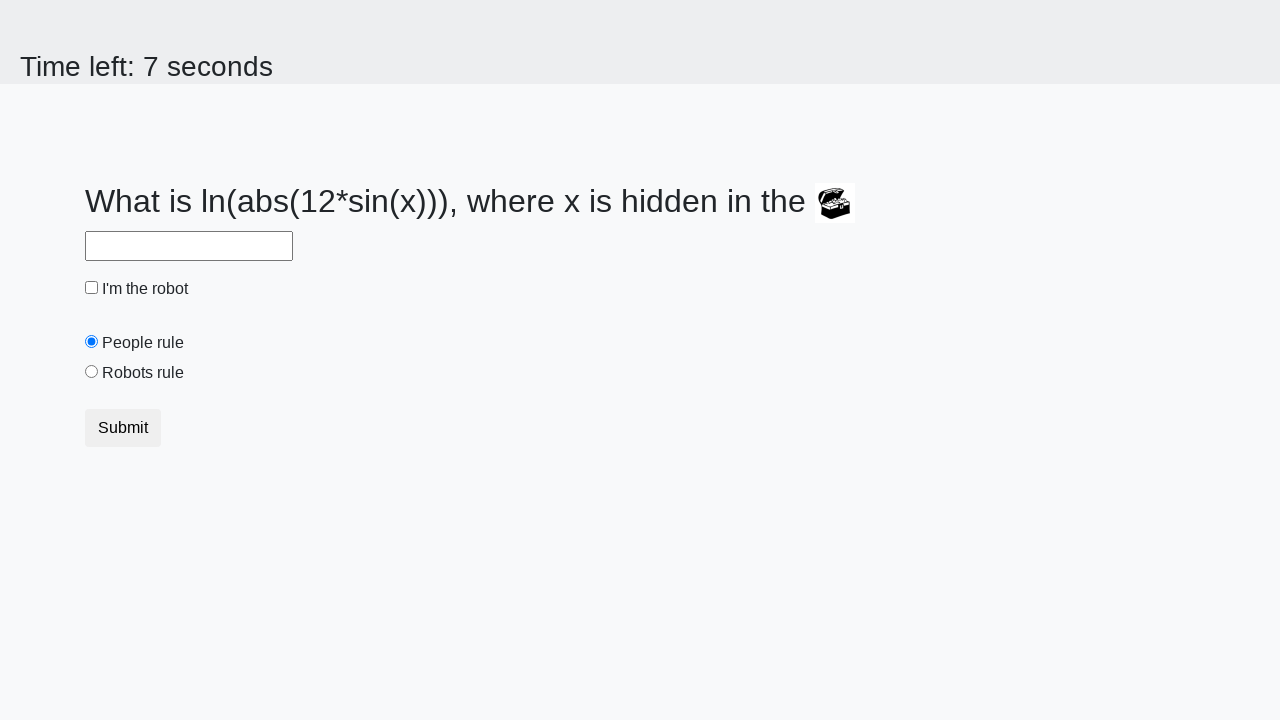